Tests filling the first name field in a registration form

Starting URL: http://suninjuly.github.io/registration1.html

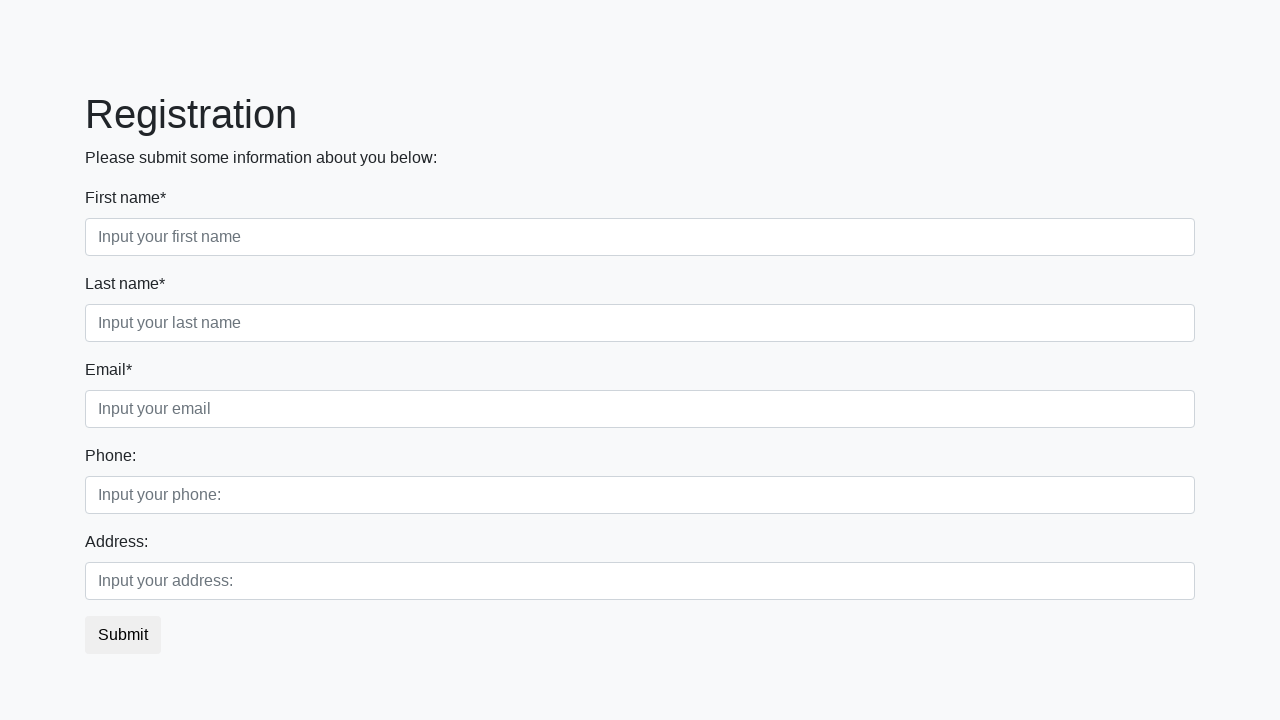

Filled first name field with 'Name' on .first_block >> .first >> nth=0
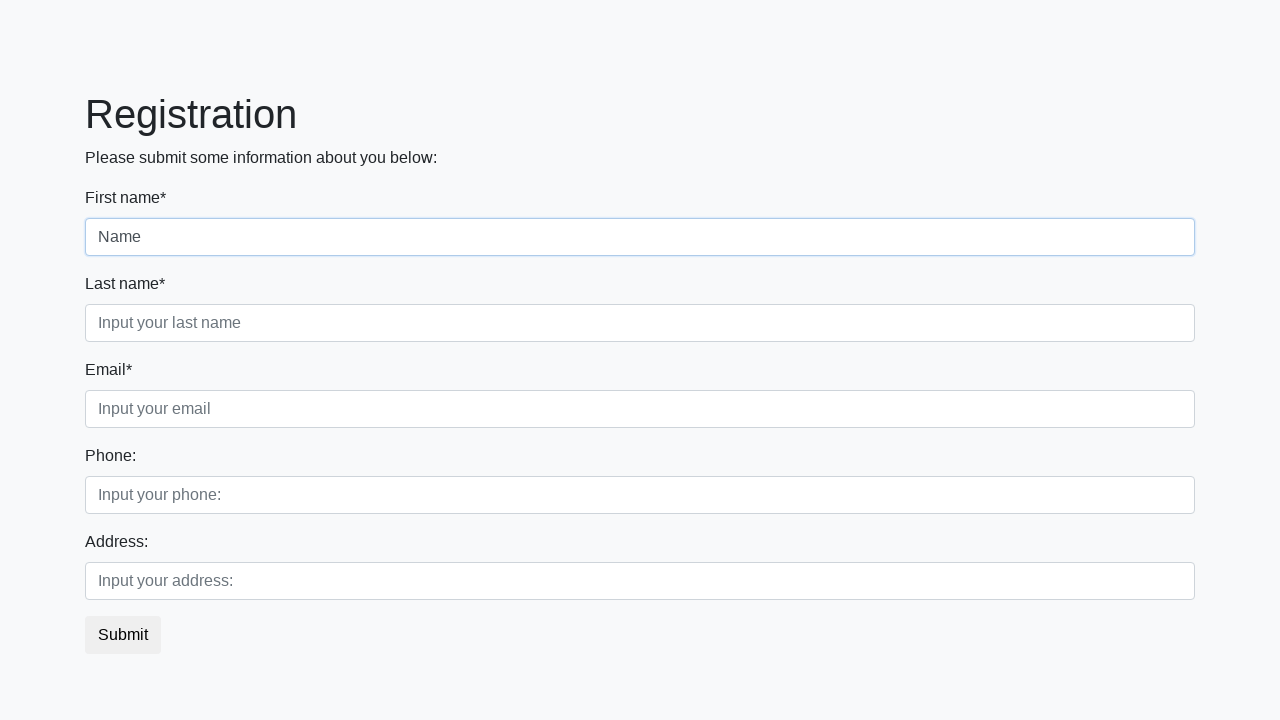

Verified first name field contains 'Name'
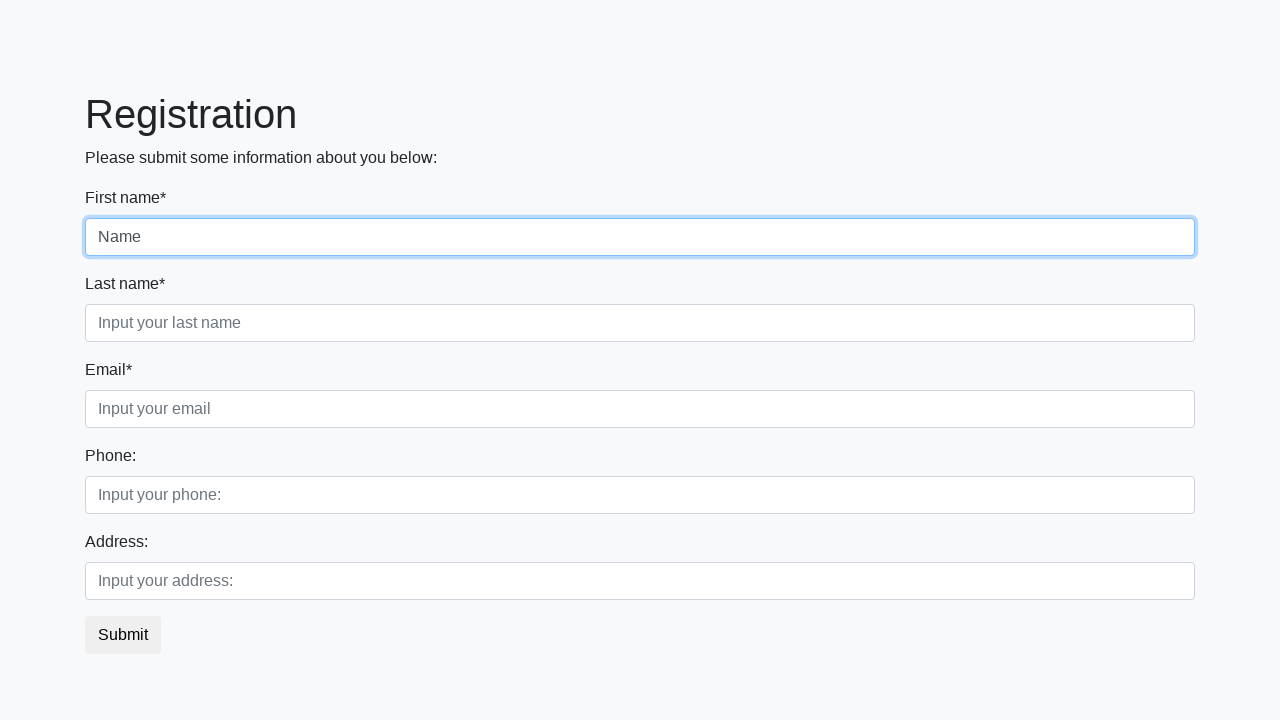

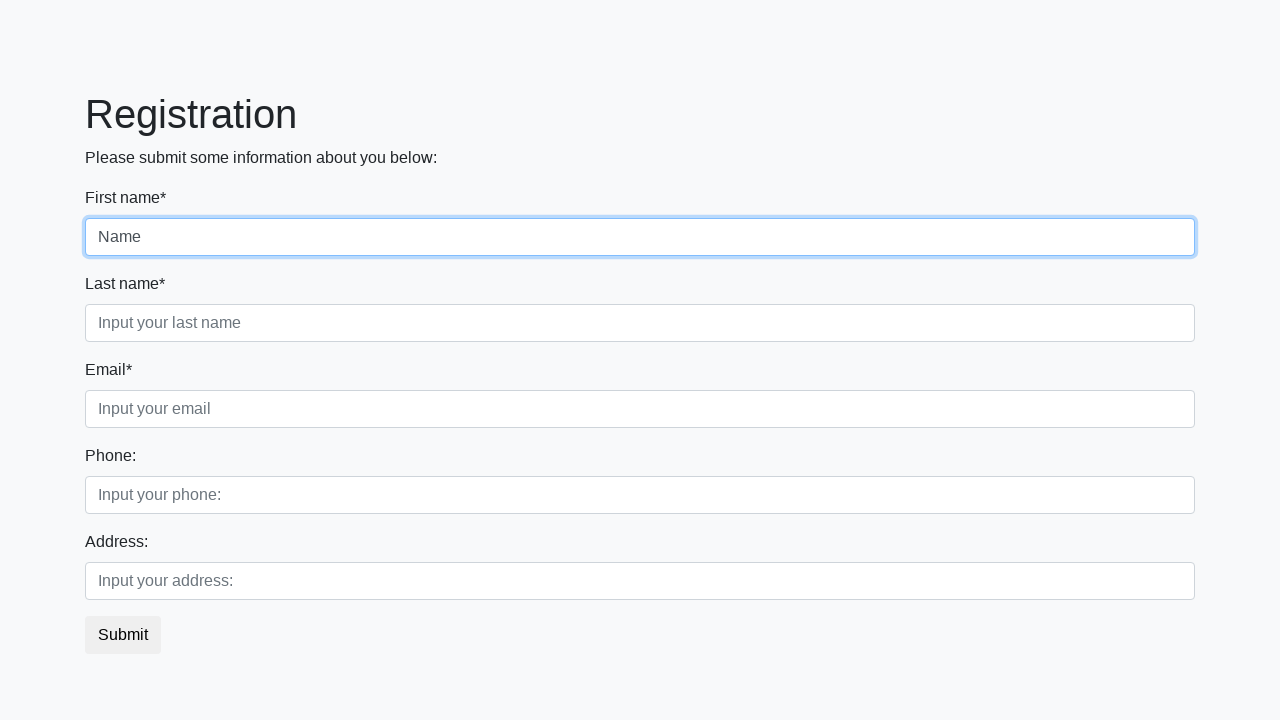